Tests HTML5 video player controls by programmatically playing, pausing, muting, and unmuting a video element using JavaScript execution on the W3C media events demo page.

Starting URL: https://www.w3.org/2010/05/video/mediaevents.html

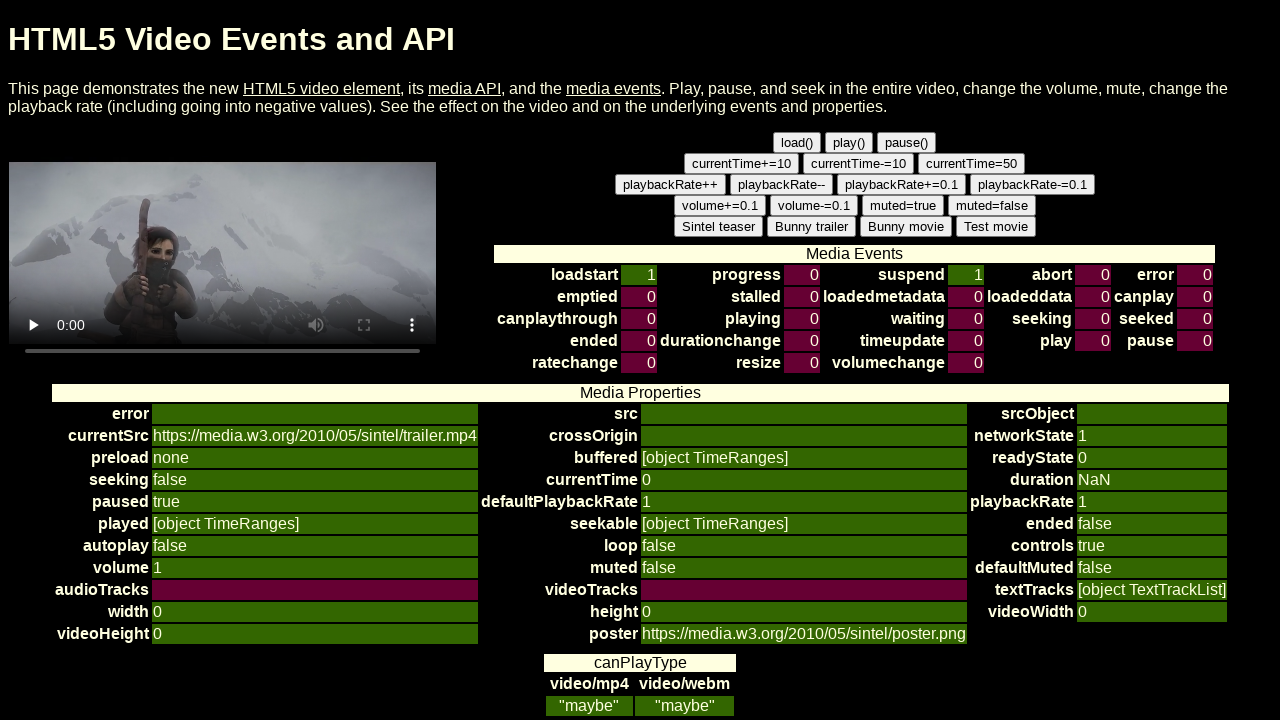

Executed JavaScript to play the video
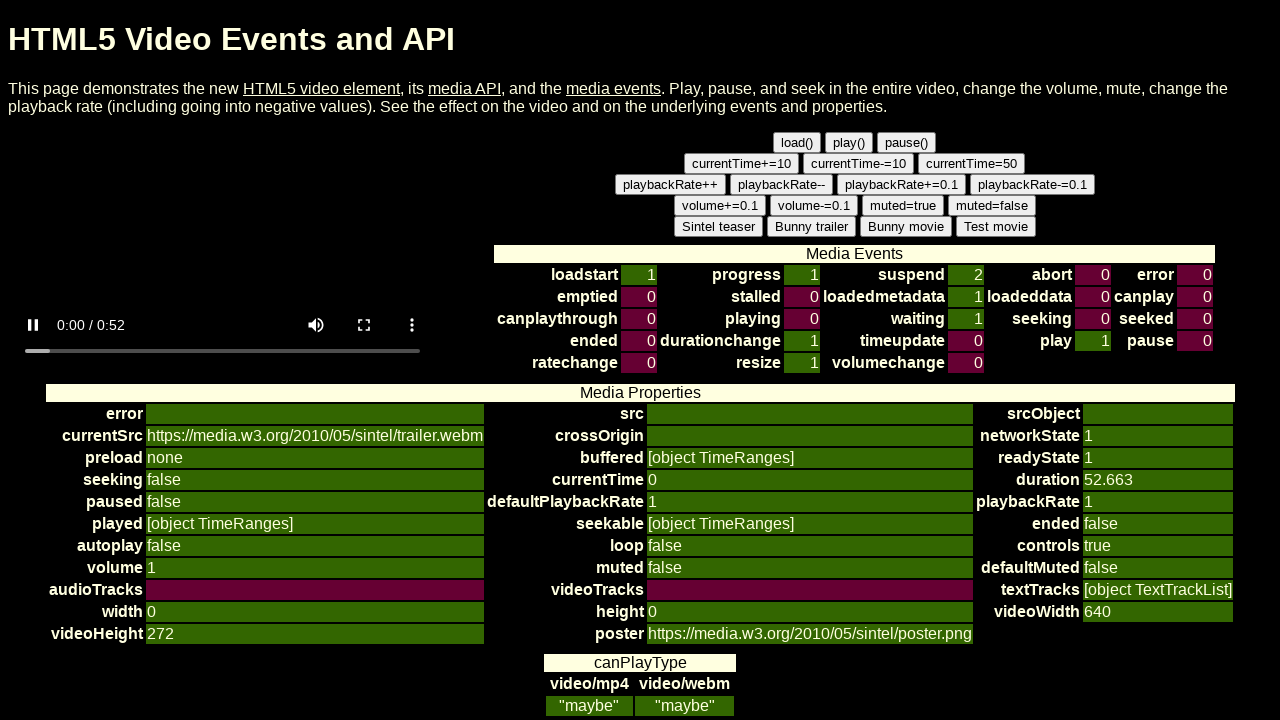

Waited 3 seconds for video to play
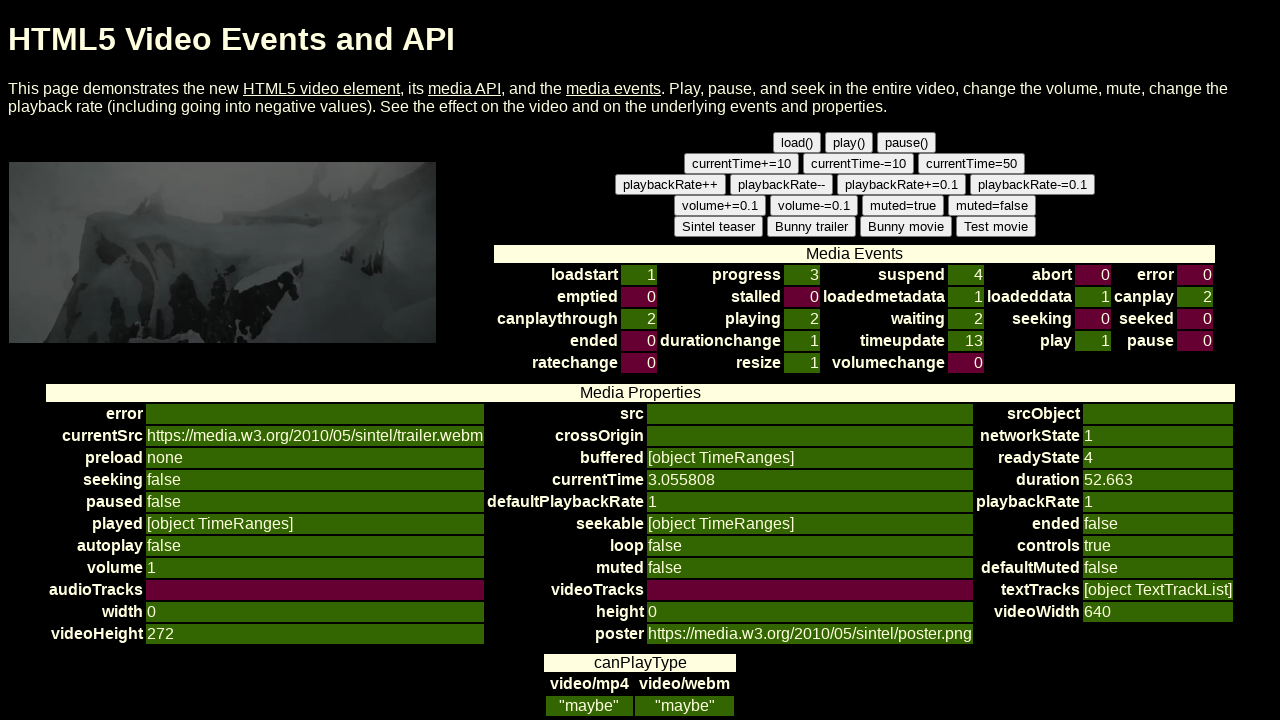

Executed JavaScript to pause the video
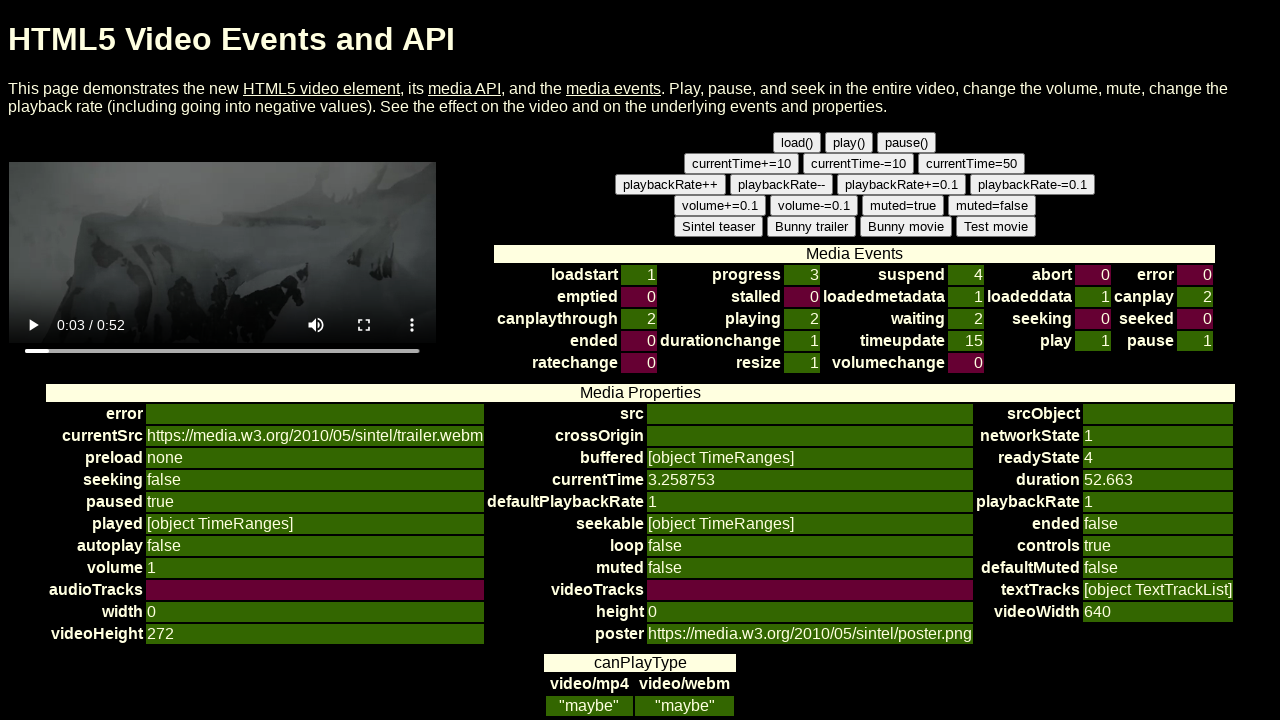

Waited 3 seconds for video to remain paused
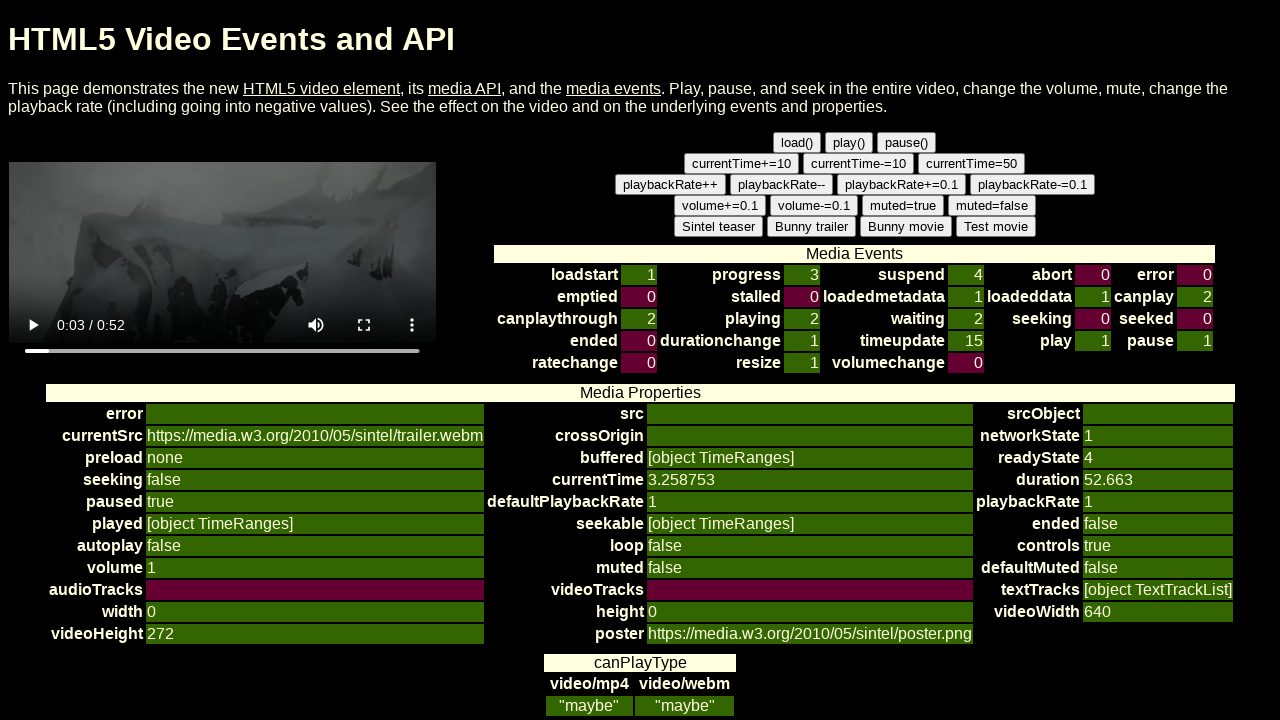

Executed JavaScript to play the video again
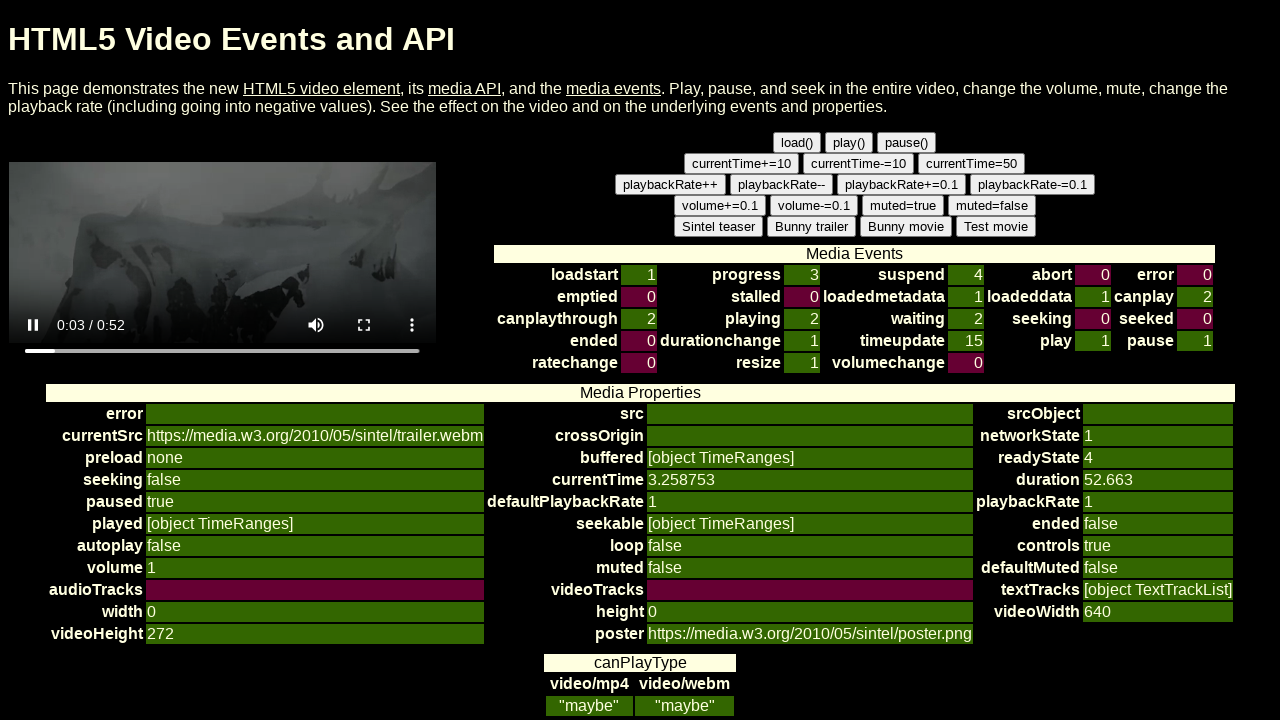

Waited 3 seconds for video to play again
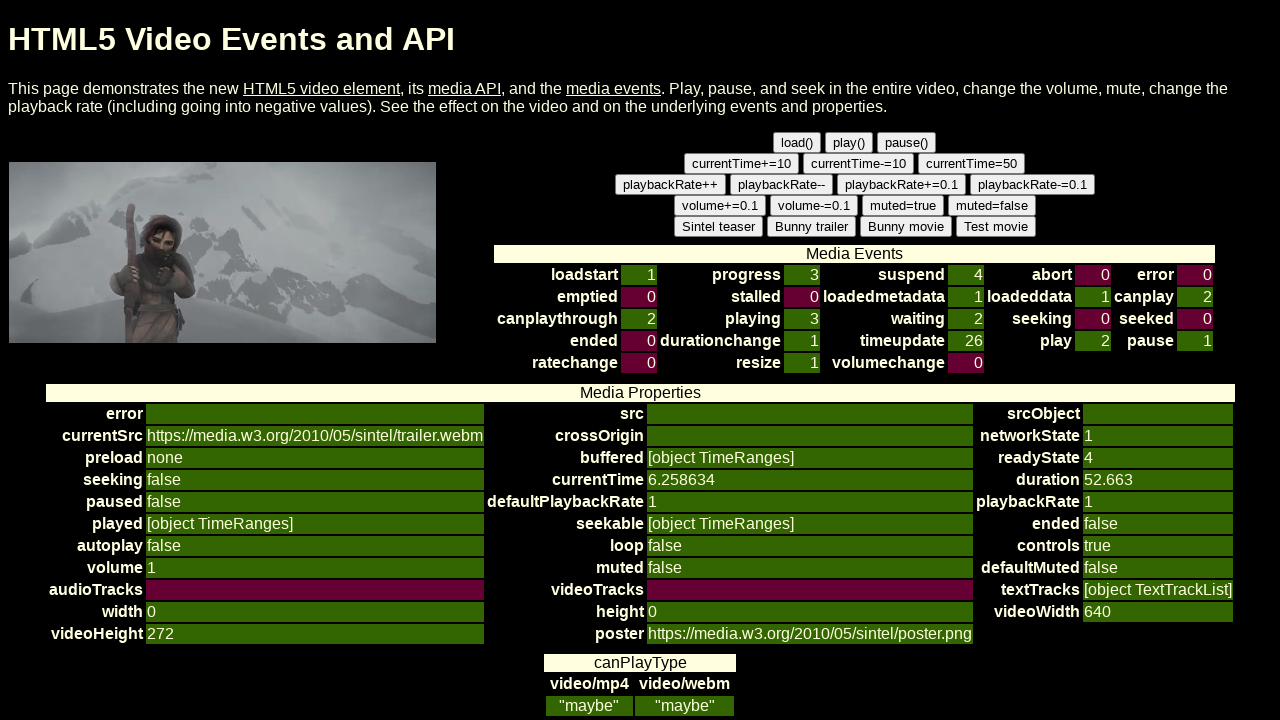

Executed JavaScript to mute the video
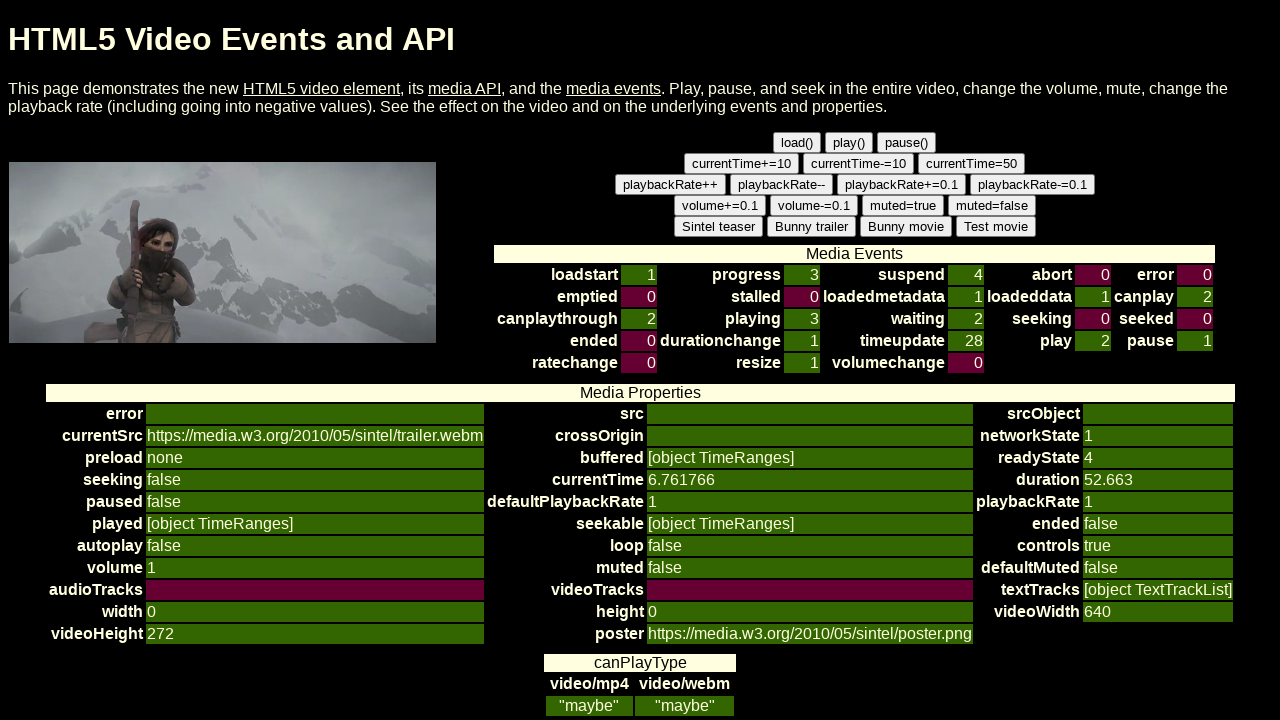

Waited 3 seconds for video to remain muted
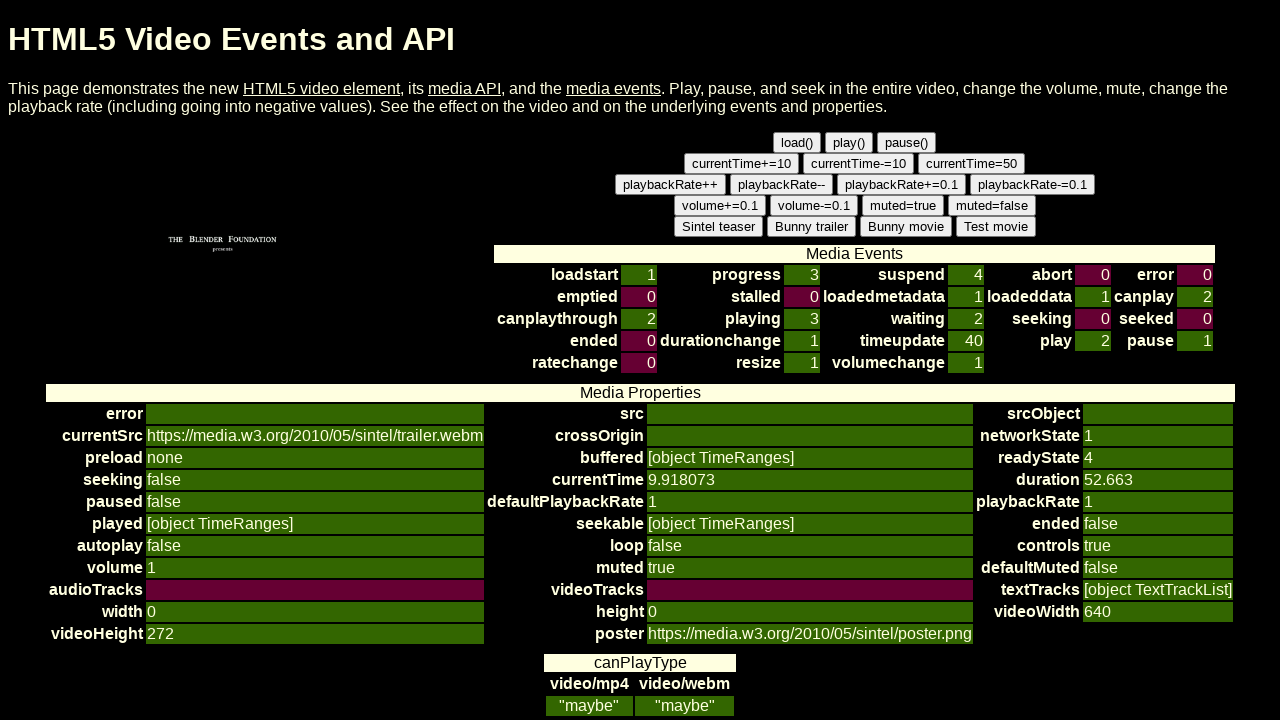

Executed JavaScript to unmute the video
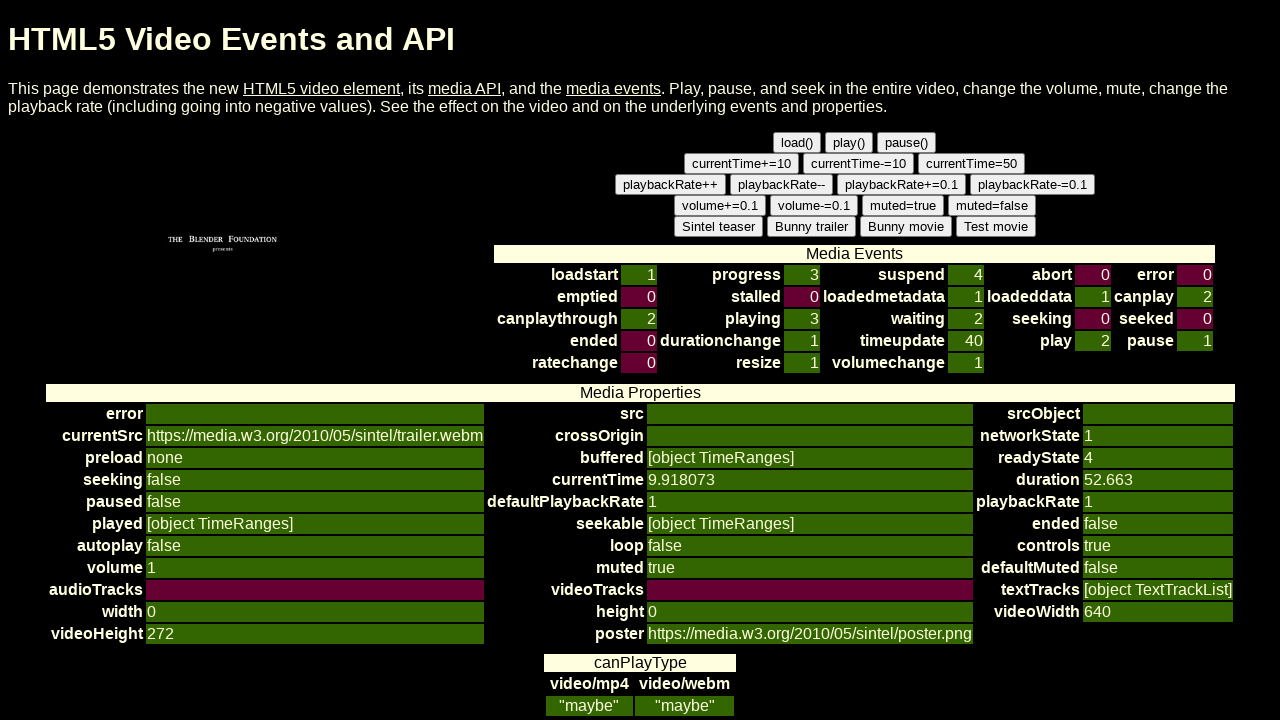

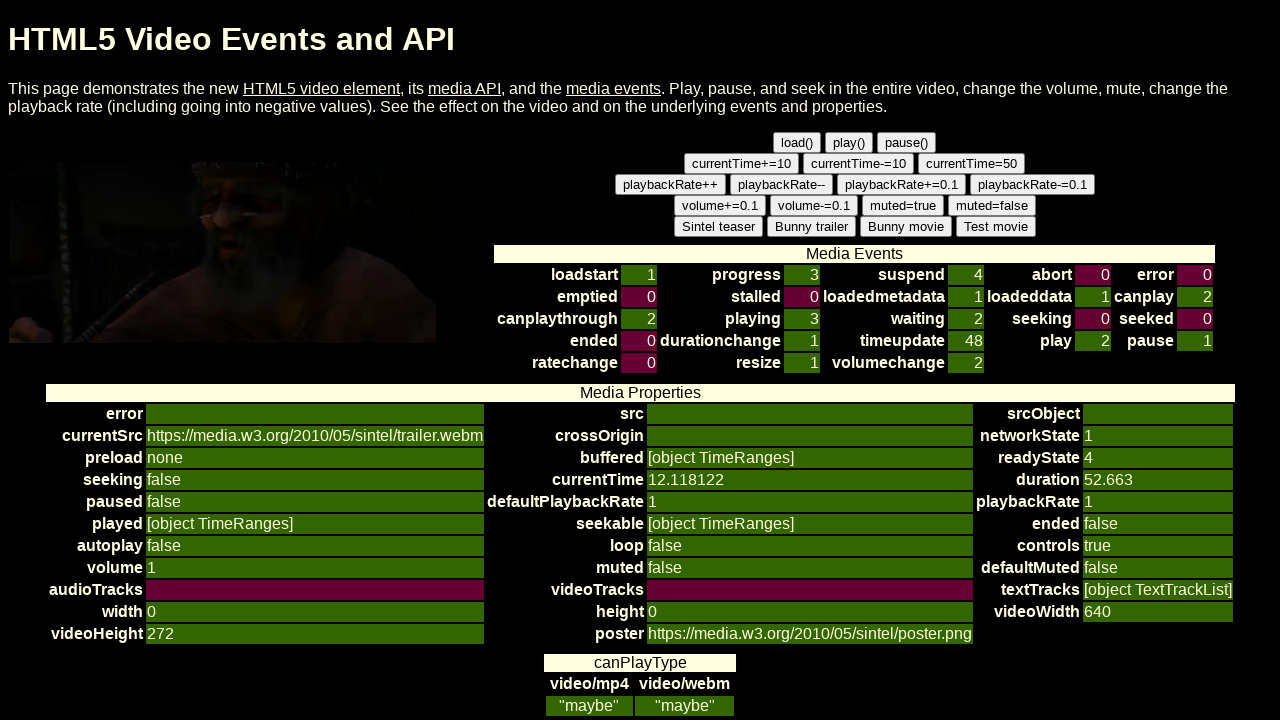